Tests multi-select dropdown functionality by selecting multiple options from a list box and verifying the available options

Starting URL: https://www.w3schools.com/tags/tryit.asp?filename=tryhtml_select_multiple

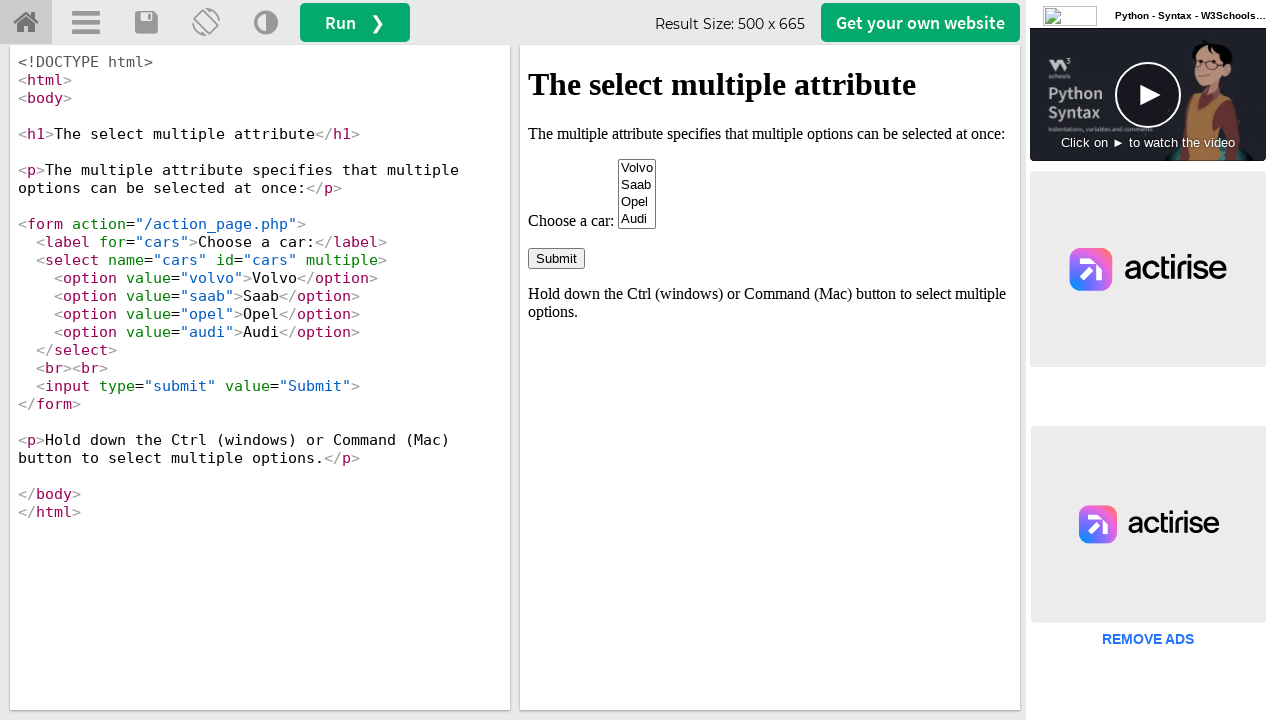

Located iframe containing select element
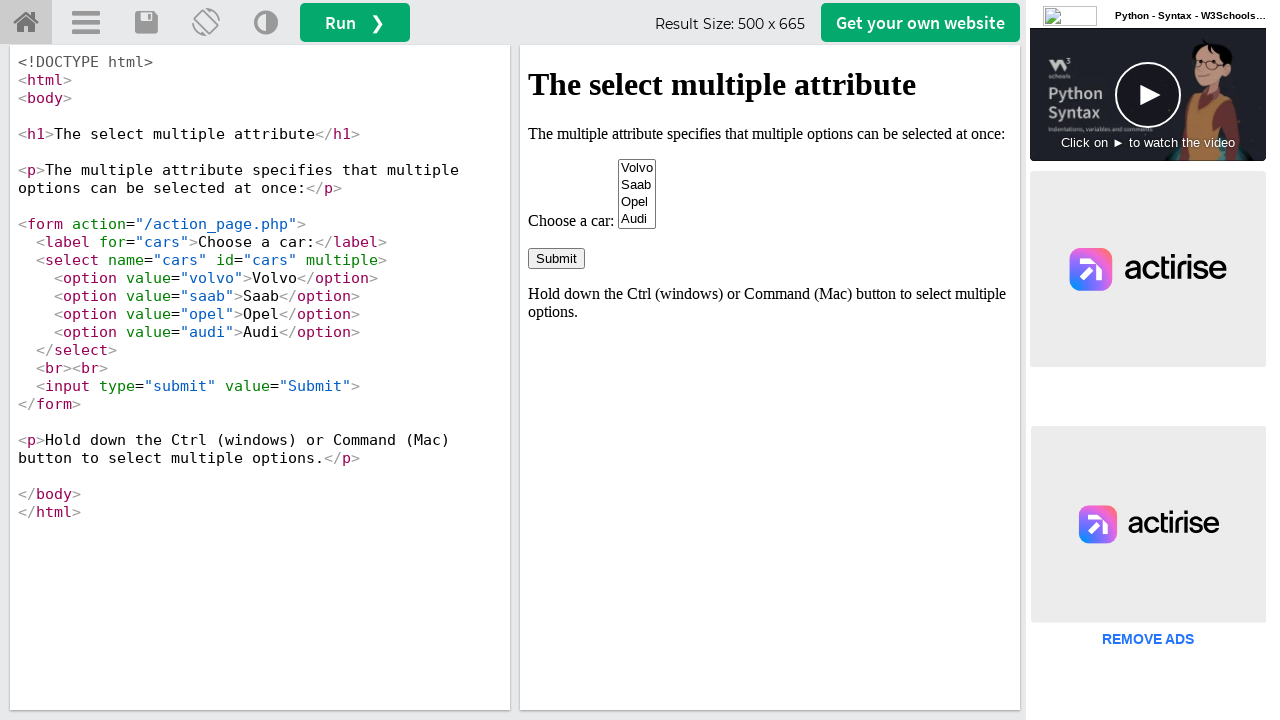

Located select element with name 'cars'
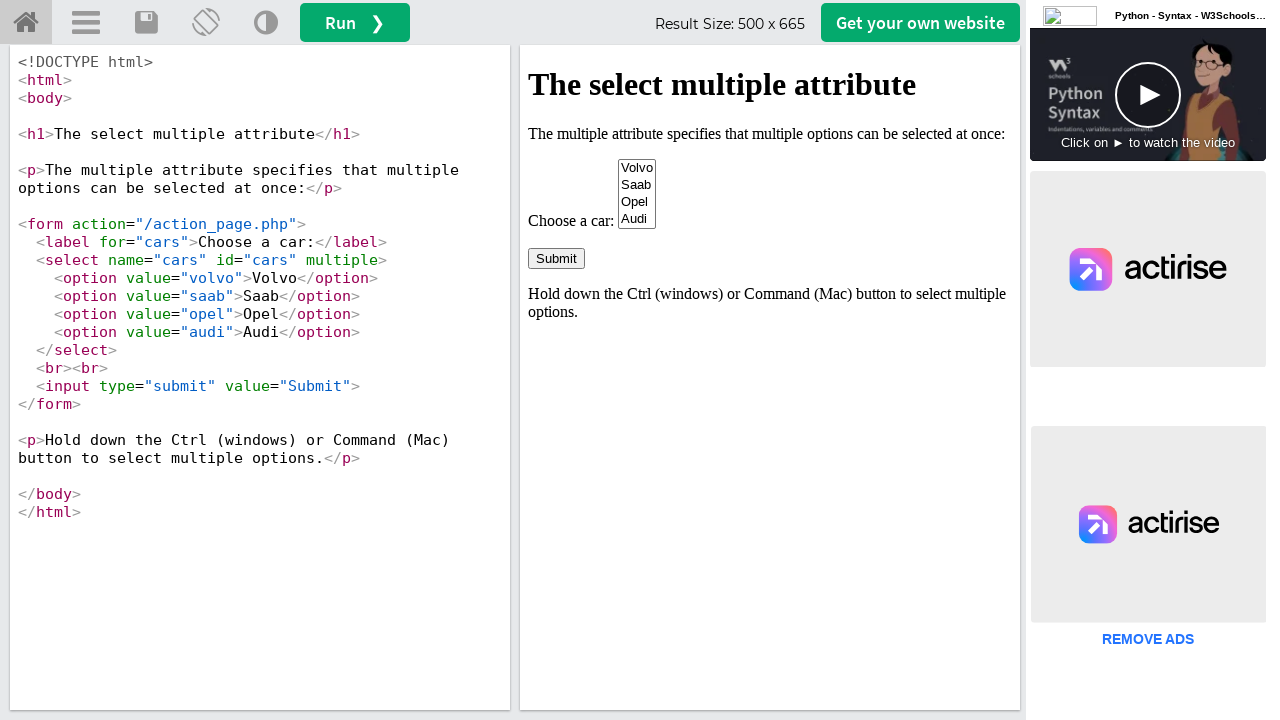

Selected multiple options: Volvo and Audi on iframe[id='iframeResult'] >> internal:control=enter-frame >> select[name='cars']
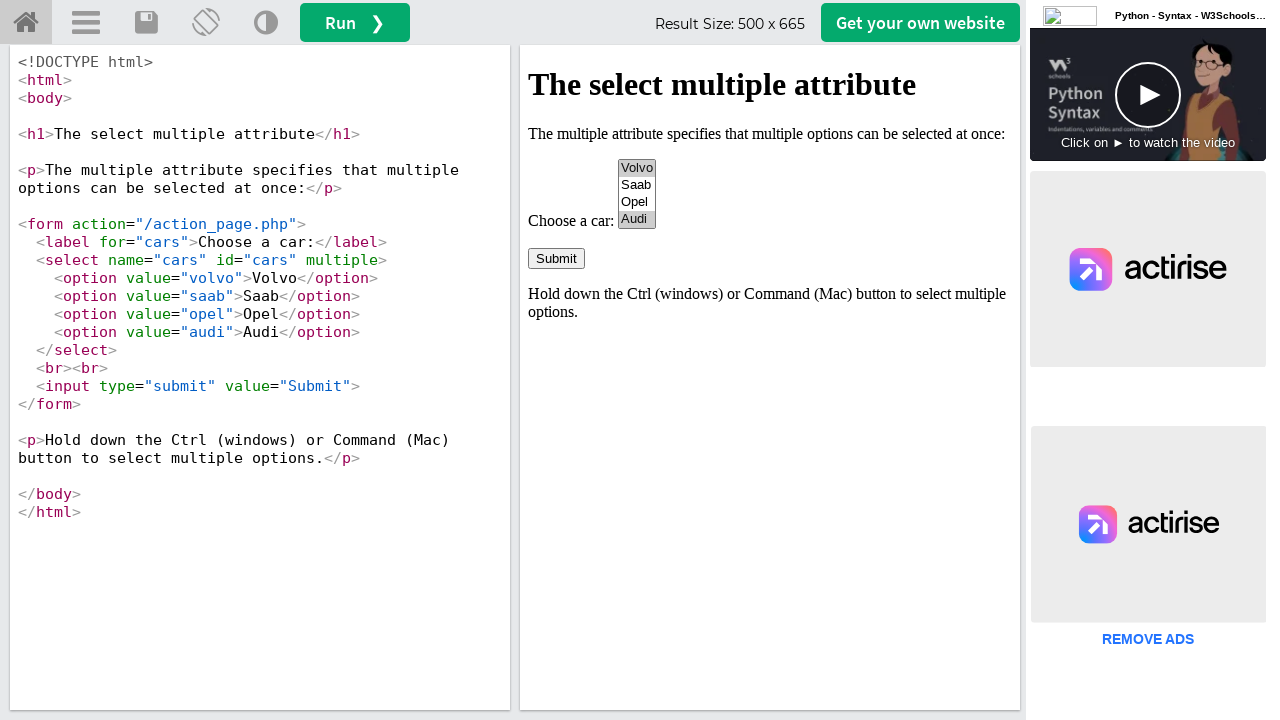

Evaluated multiple attribute: True
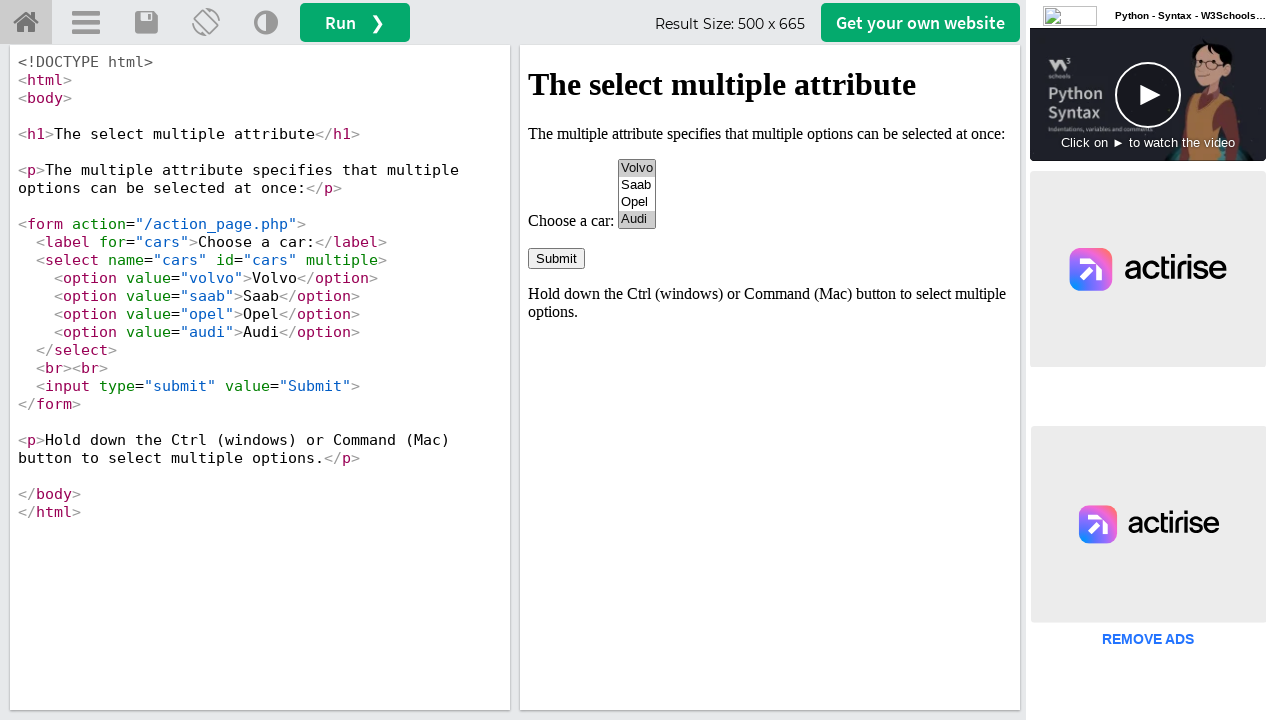

Retrieved all available options from select element
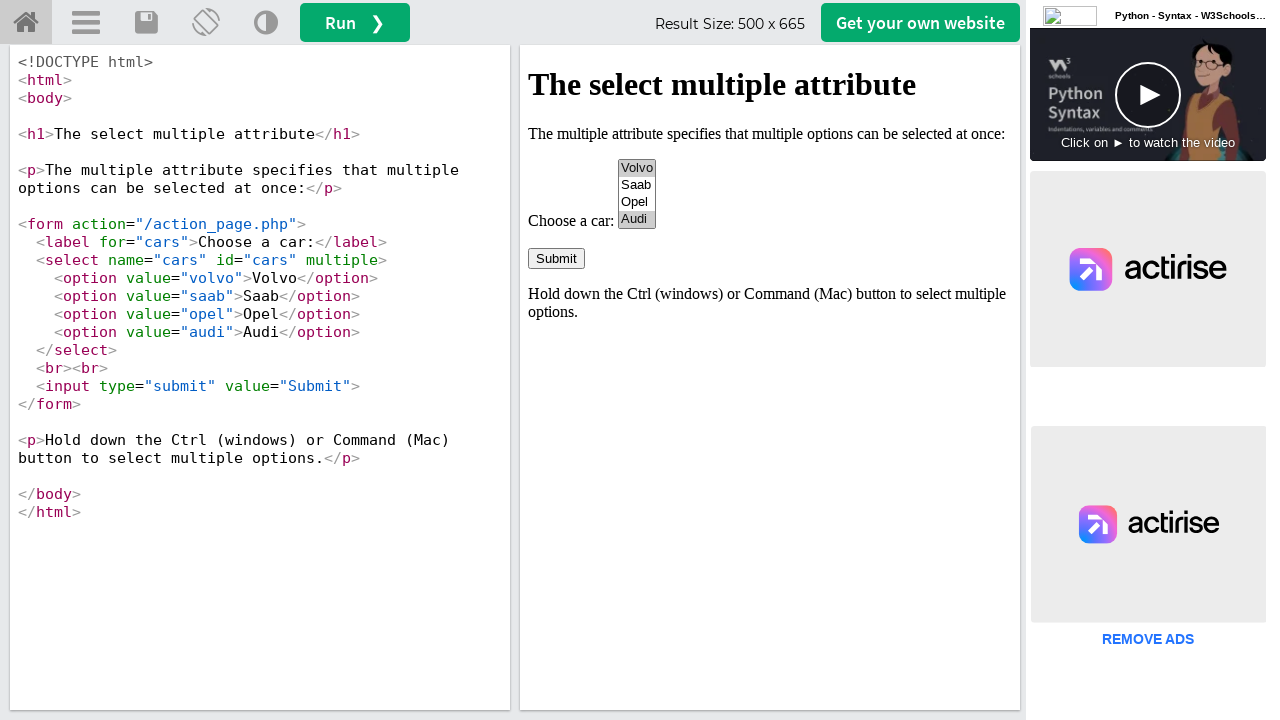

Retrieved option text: Volvo
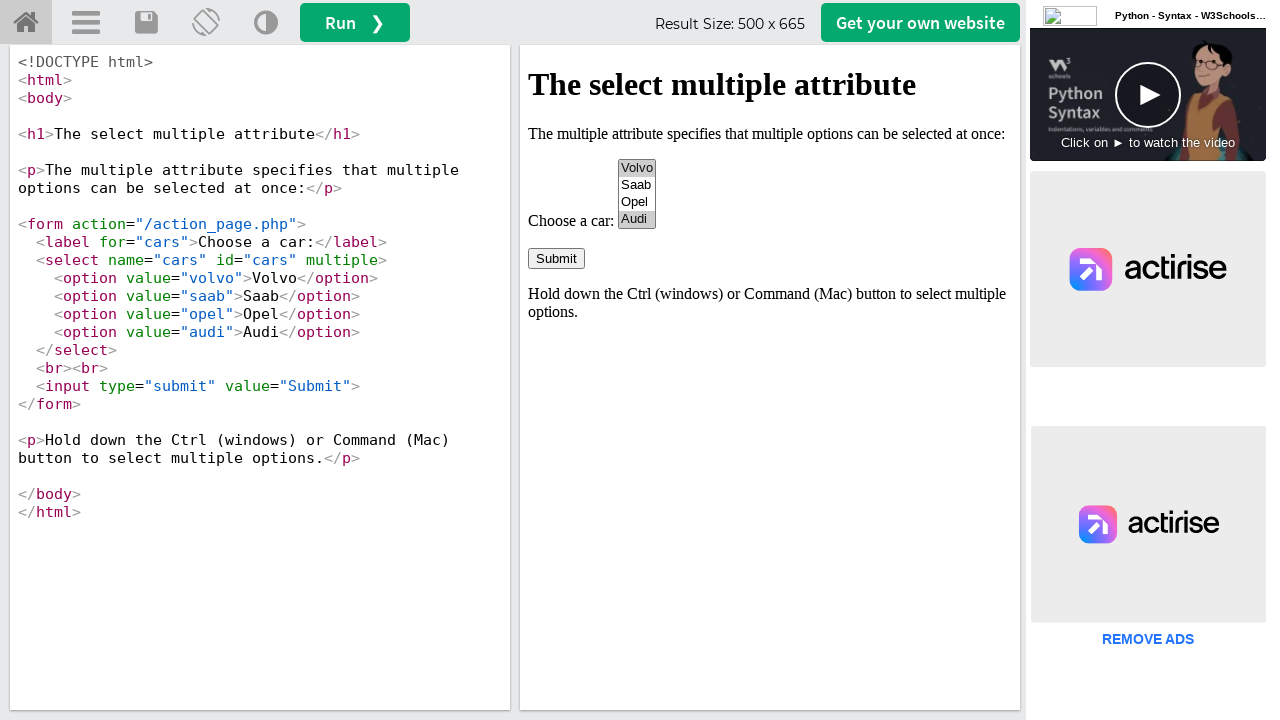

Retrieved option text: Saab
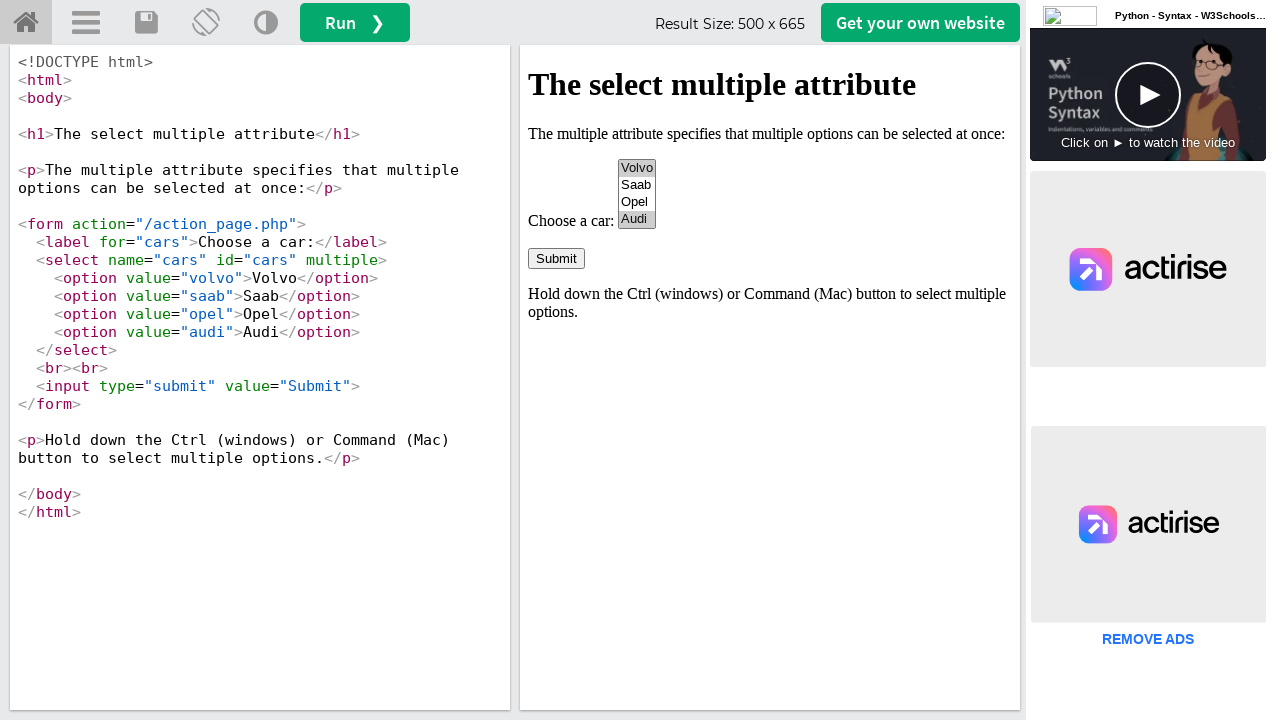

Retrieved option text: Opel
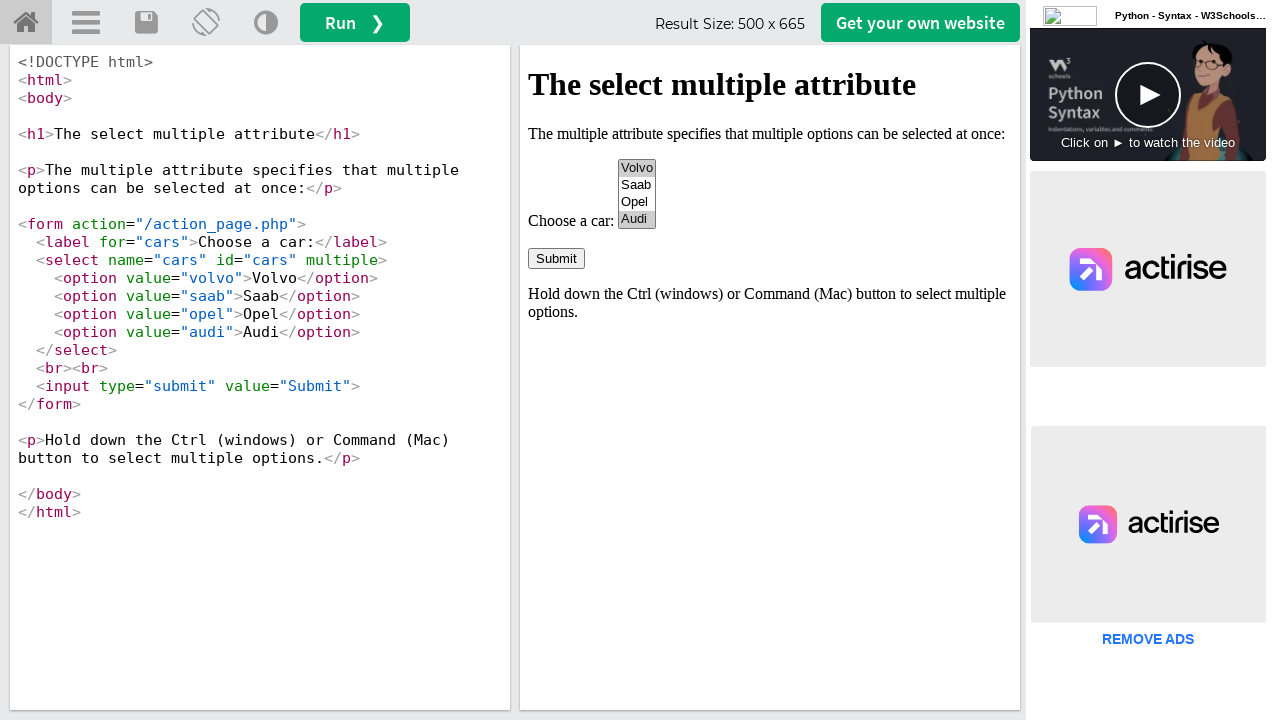

Retrieved option text: Audi
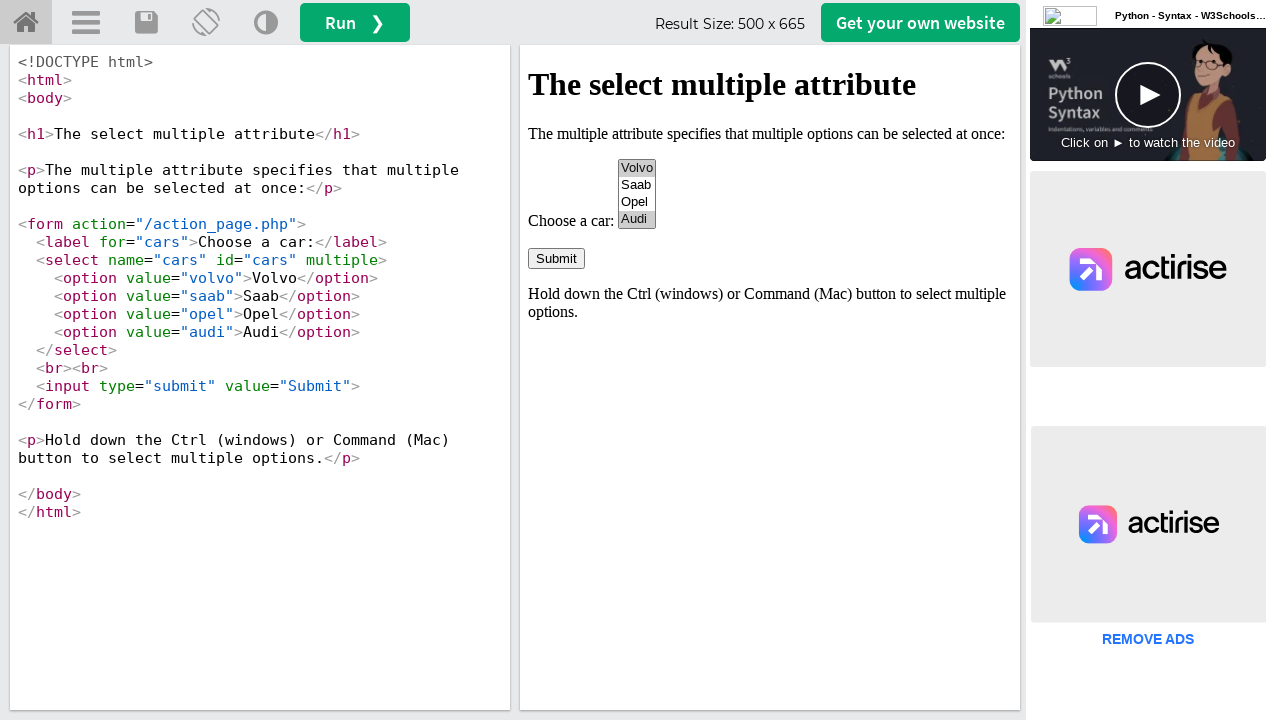

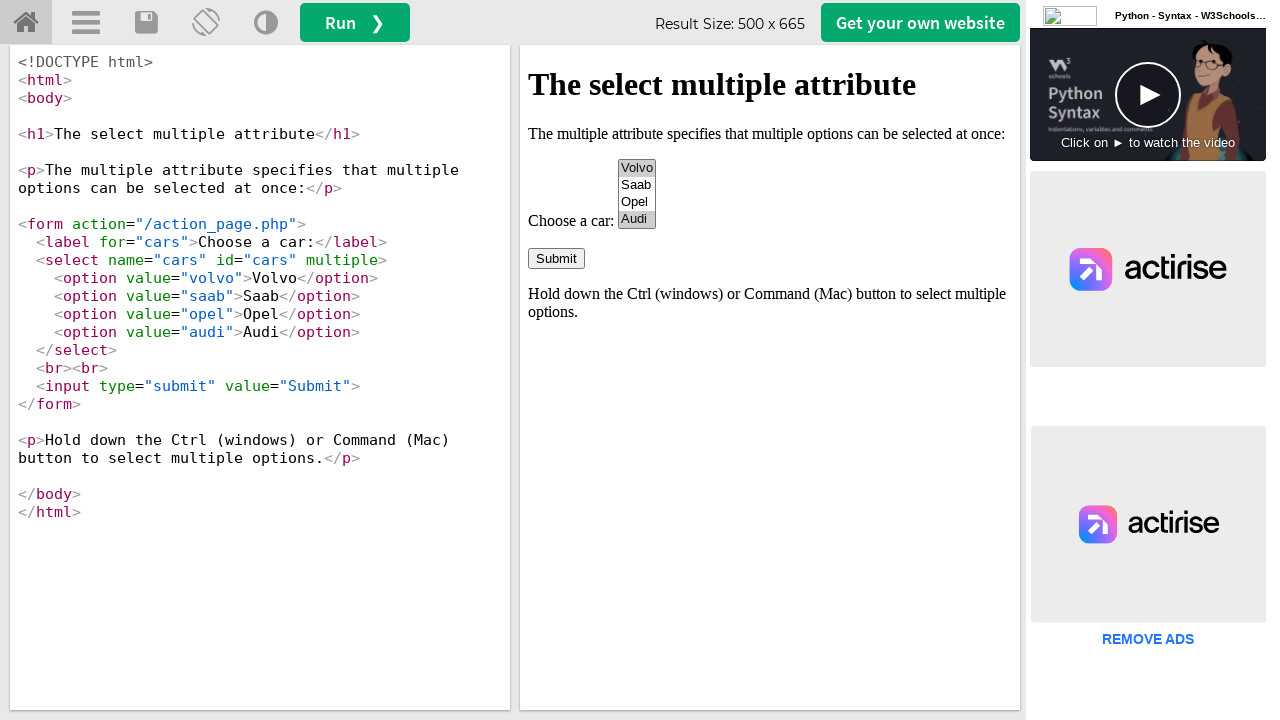